Tests filling textbox elements on a form by entering a name, email, current address, and permanent address into their respective input fields.

Starting URL: https://demoqa.com/text-box

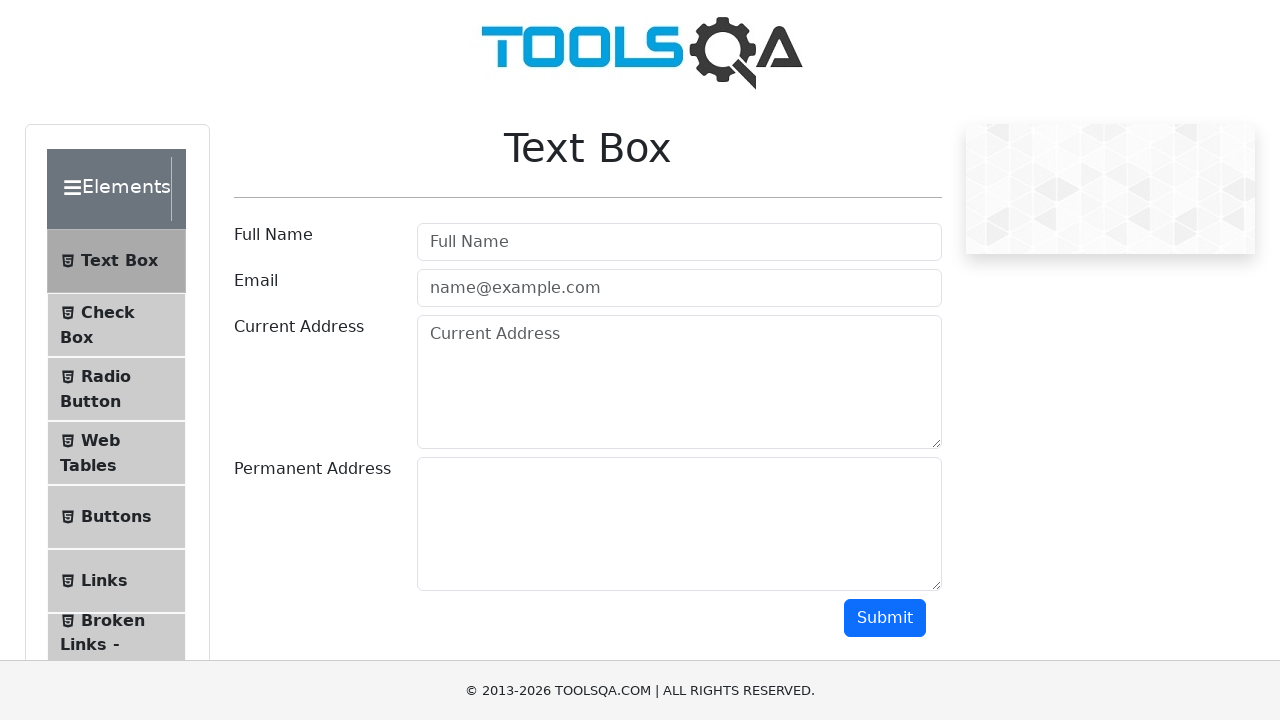

Filled userName field with 'John Smith' on #userName
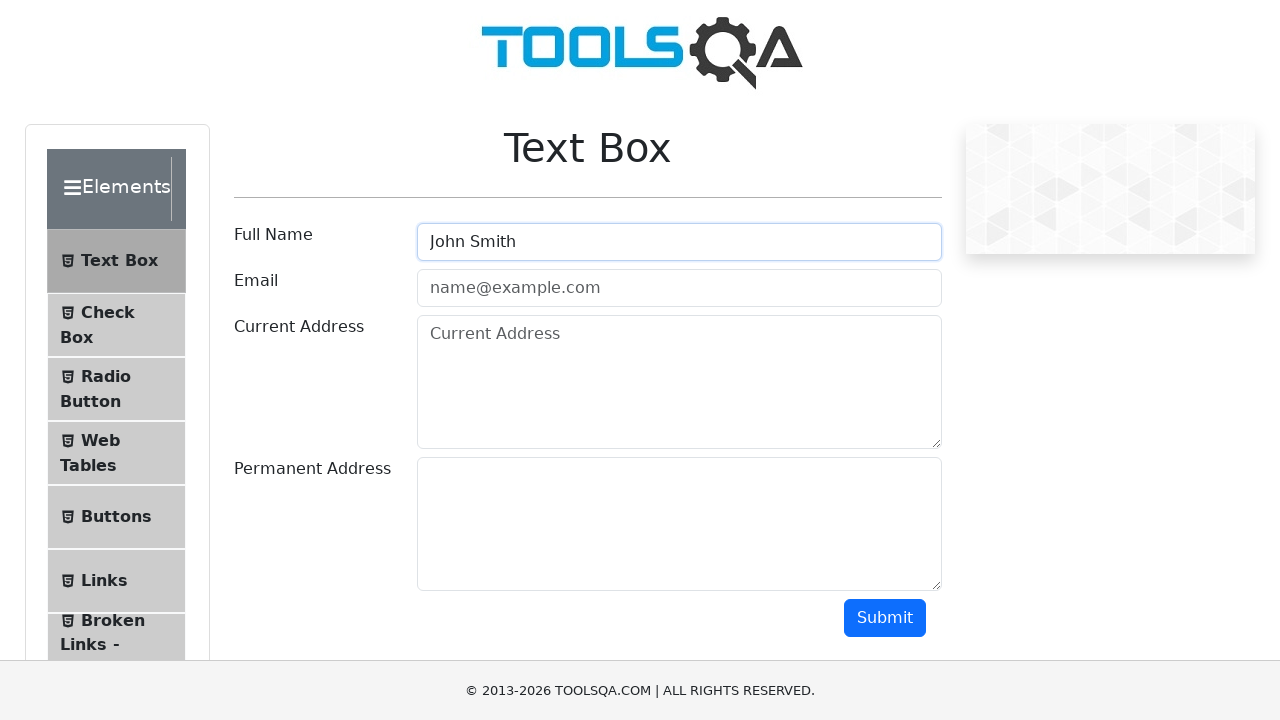

Filled userEmail field with 'john.smith@testmail.com' on #userEmail
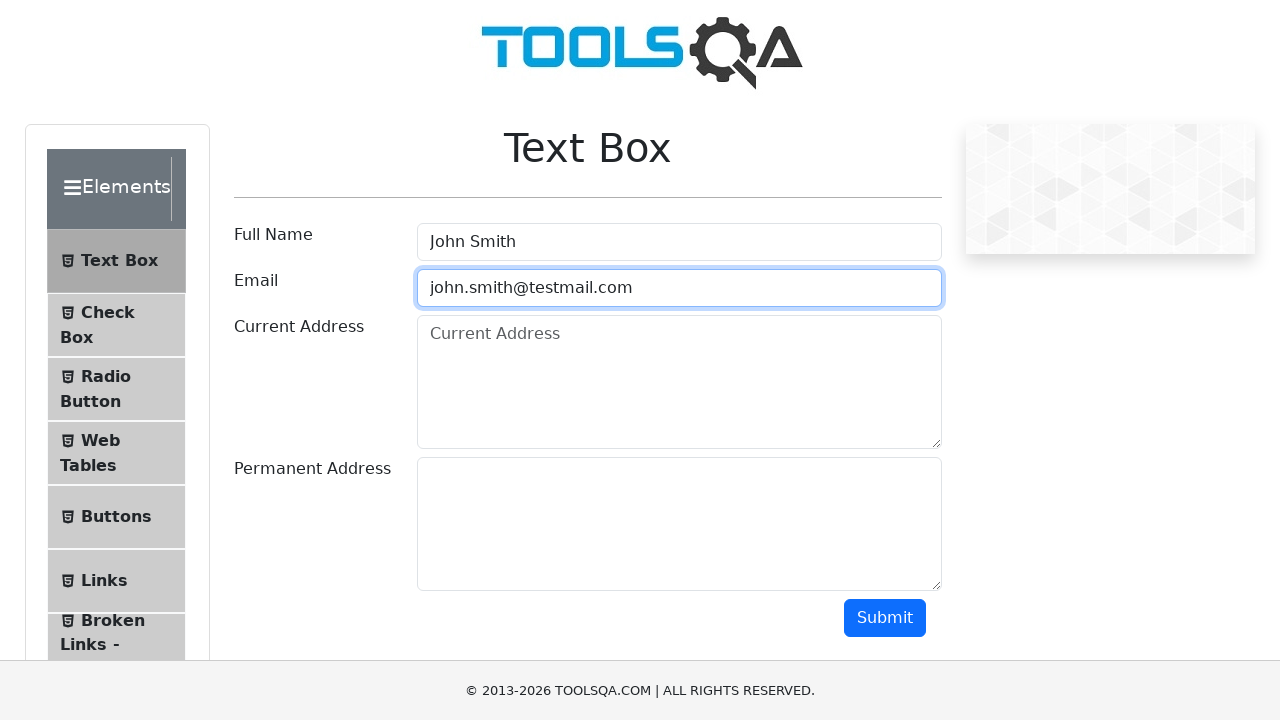

Filled currentAddress field with multiline address on #currentAddress
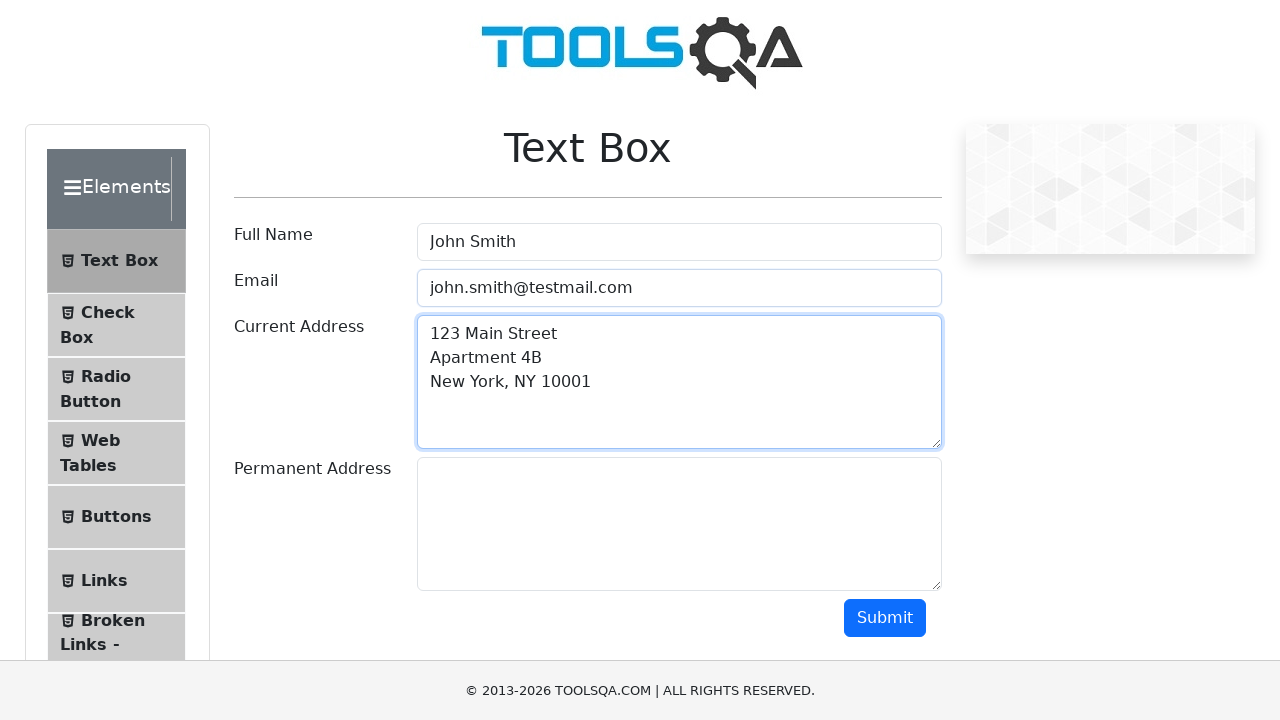

Filled permanentAddress field with multiline address on #permanentAddress
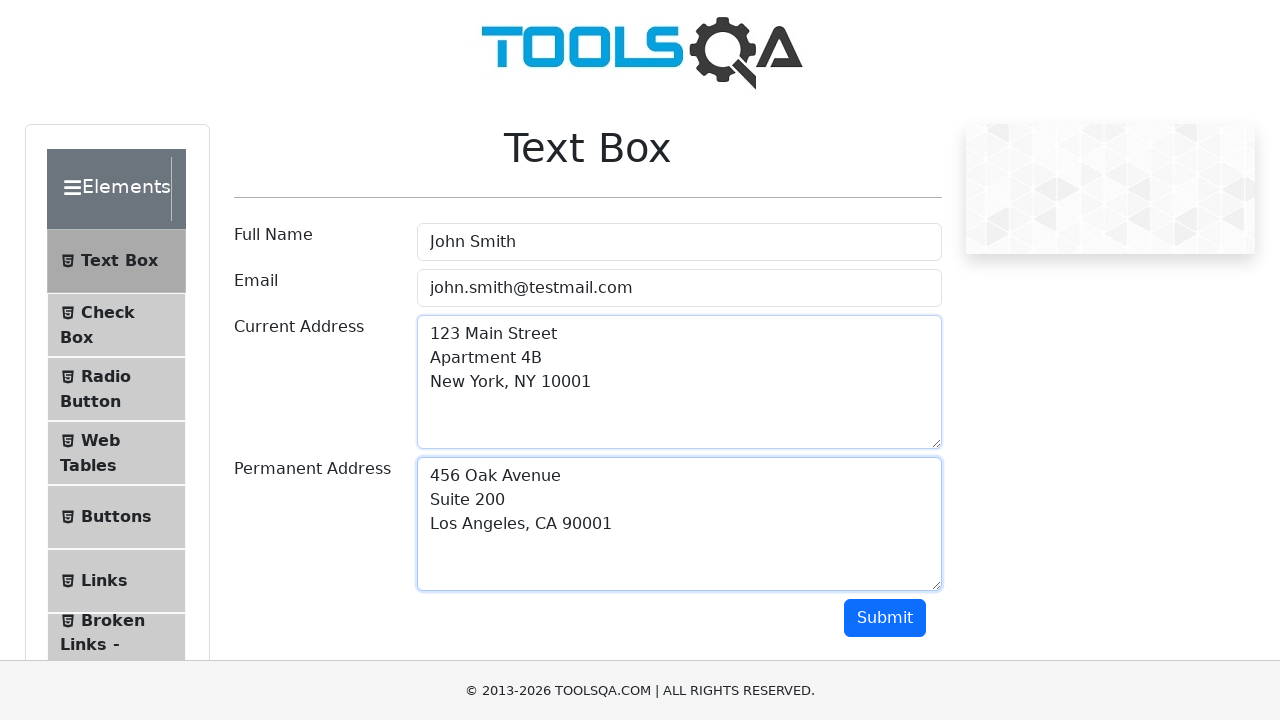

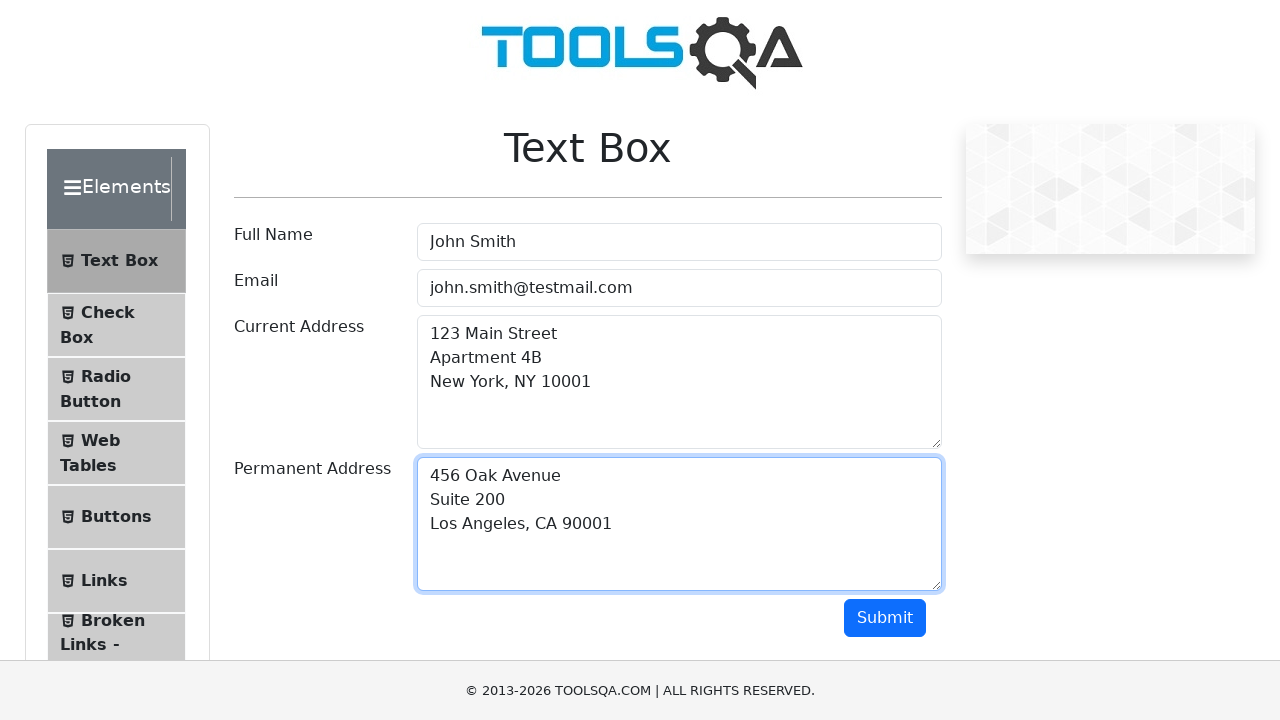